Tests JavaScript alert and confirm dialog handling by filling a name field, triggering an alert and accepting it, then triggering a confirm dialog and dismissing it.

Starting URL: https://rahulshettyacademy.com/AutomationPractice/

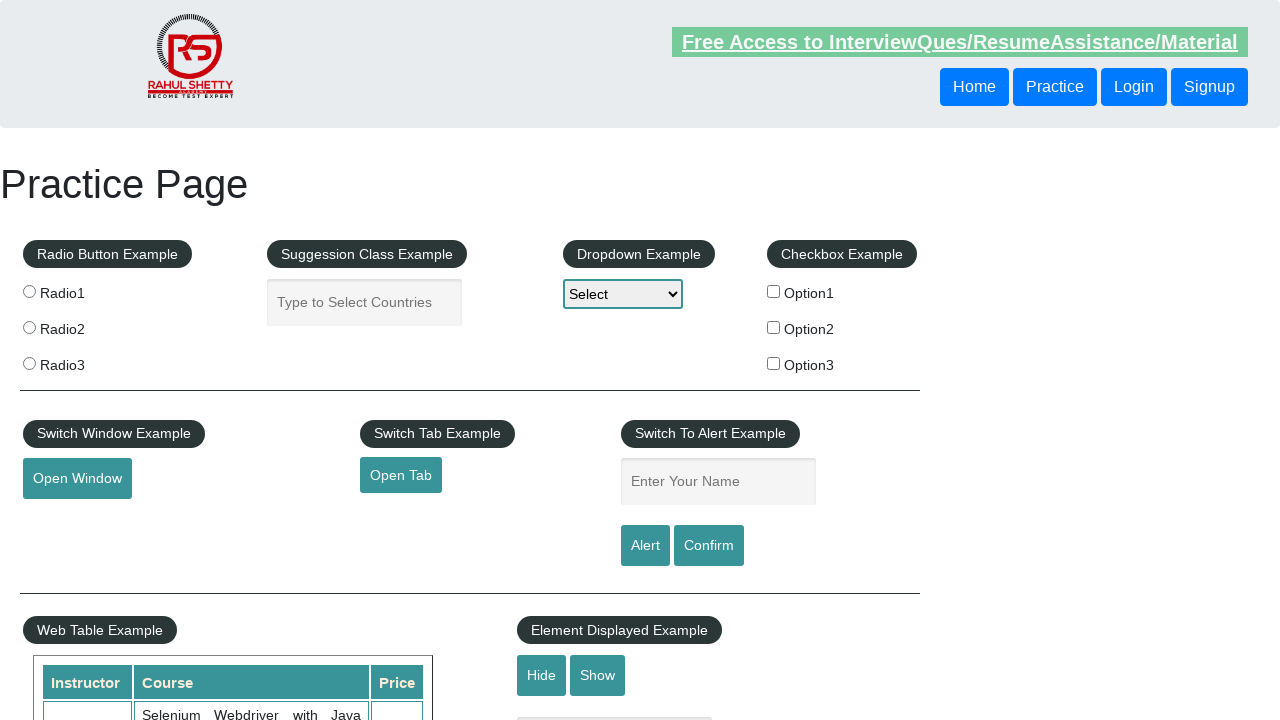

Filled name field with 'HARMEET' on #name
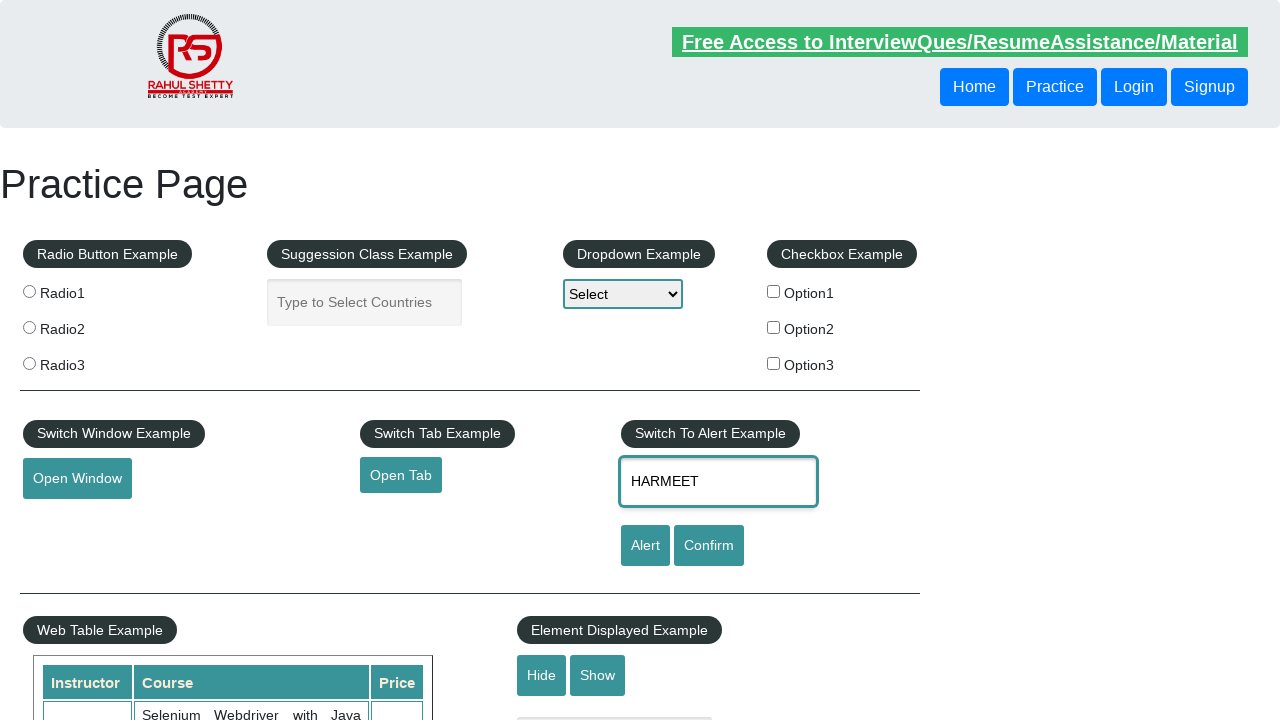

Clicked alert button to trigger JavaScript alert dialog at (645, 546) on #alertbtn
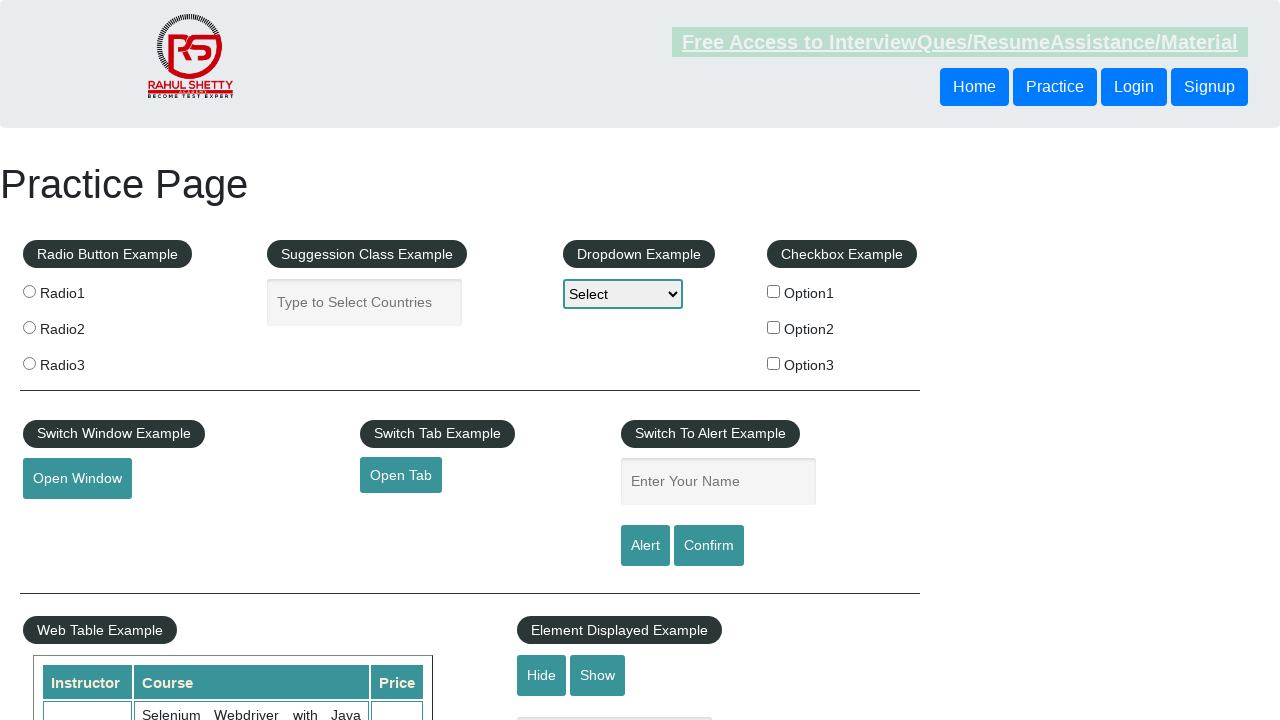

Set up dialog handler to accept alerts
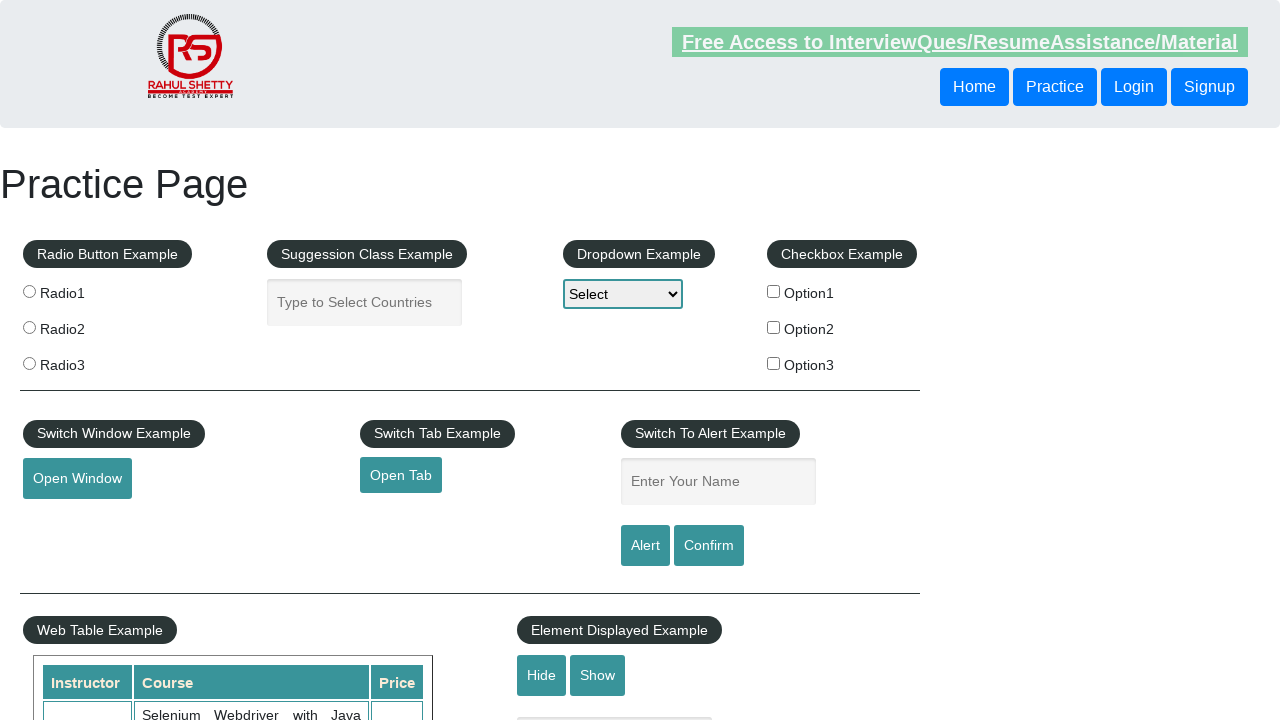

Waited 500ms for alert dialog to be processed
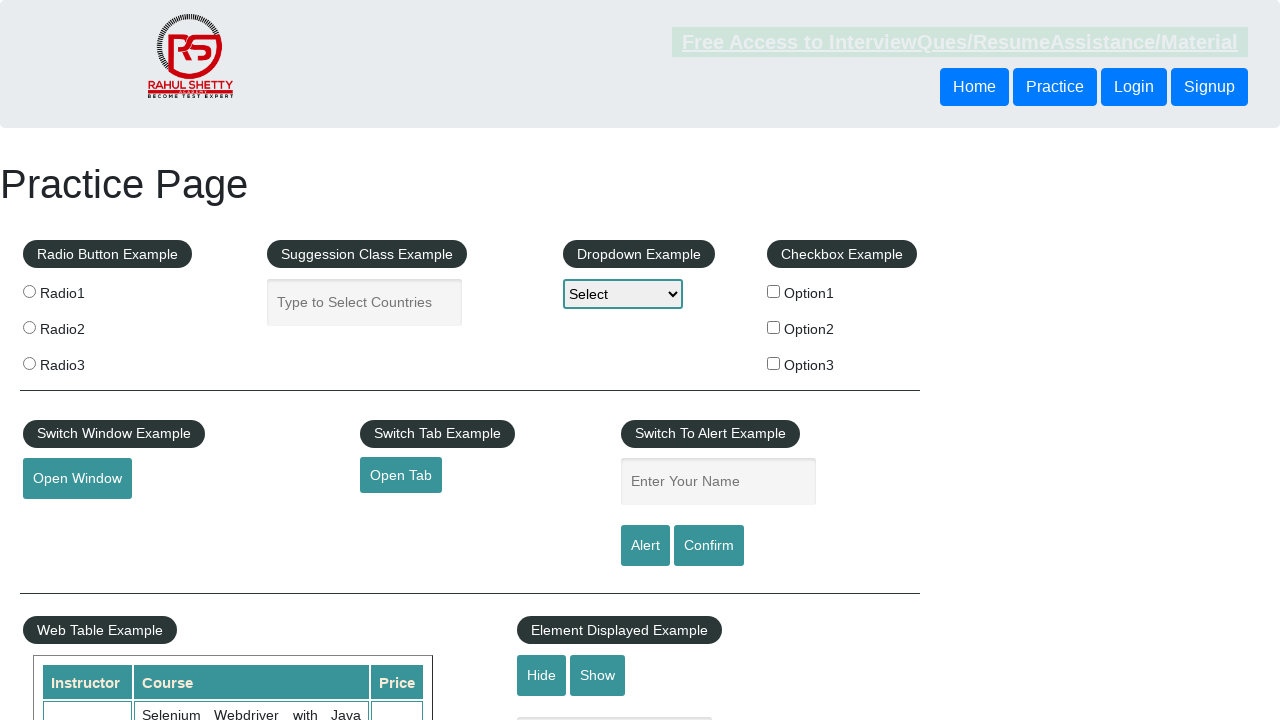

Clicked confirm button to trigger confirm dialog at (709, 546) on #confirmbtn
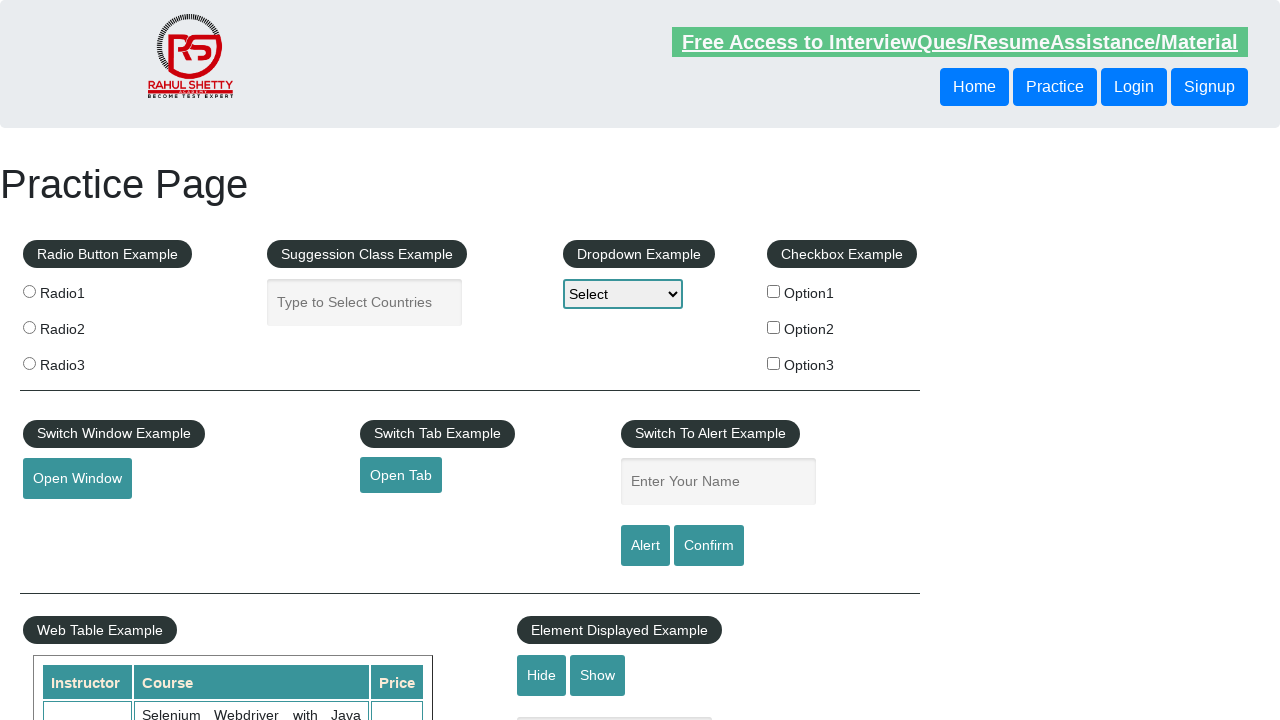

Set up dialog handler to dismiss confirm dialogs
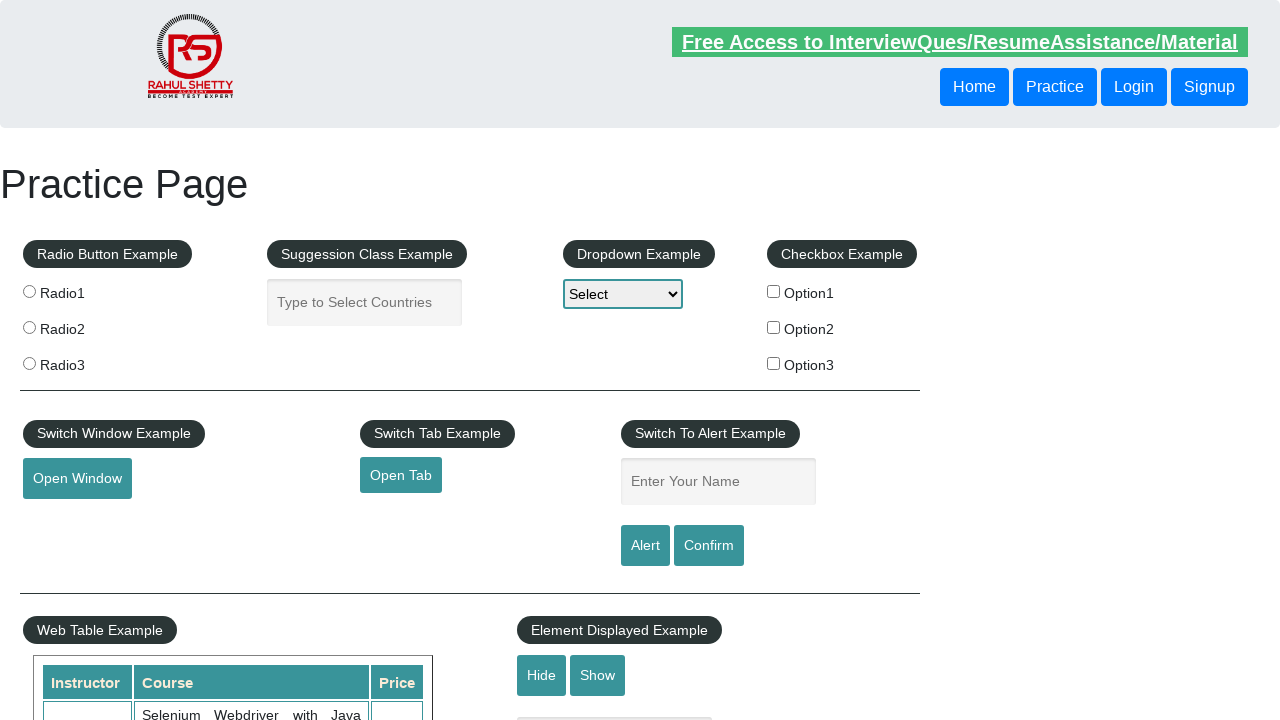

Waited 500ms for confirm dialog to be processed
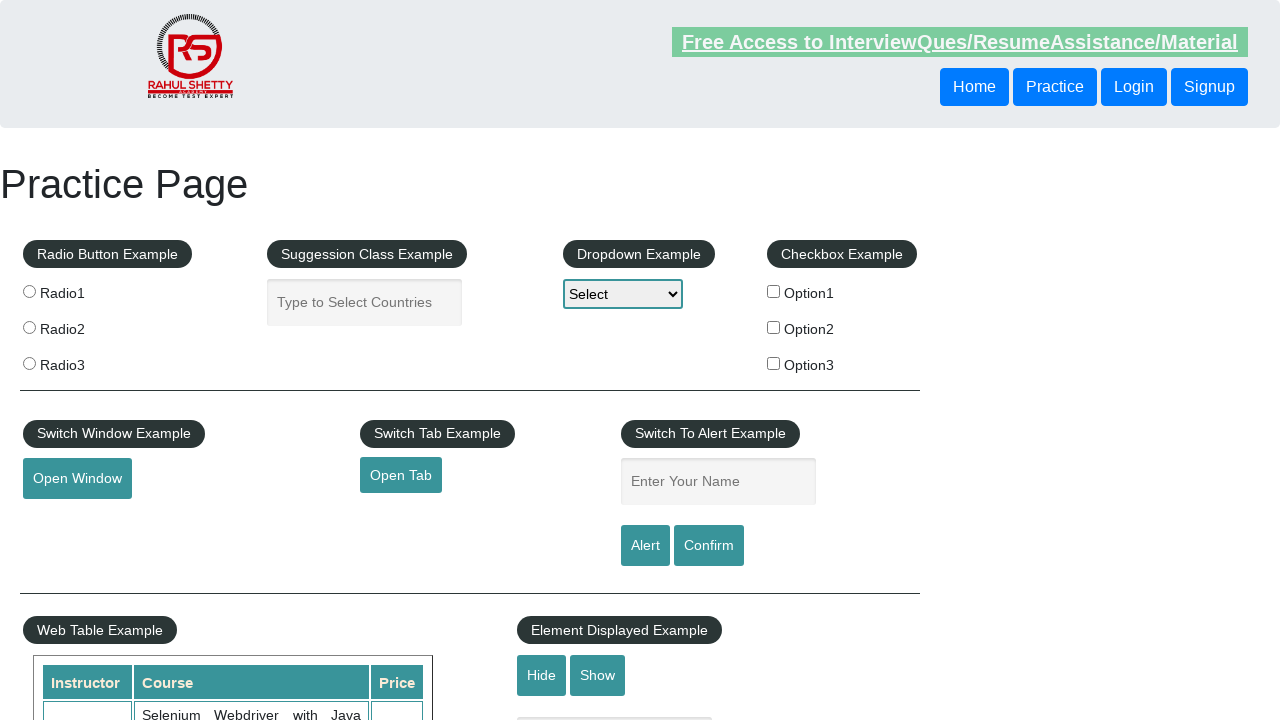

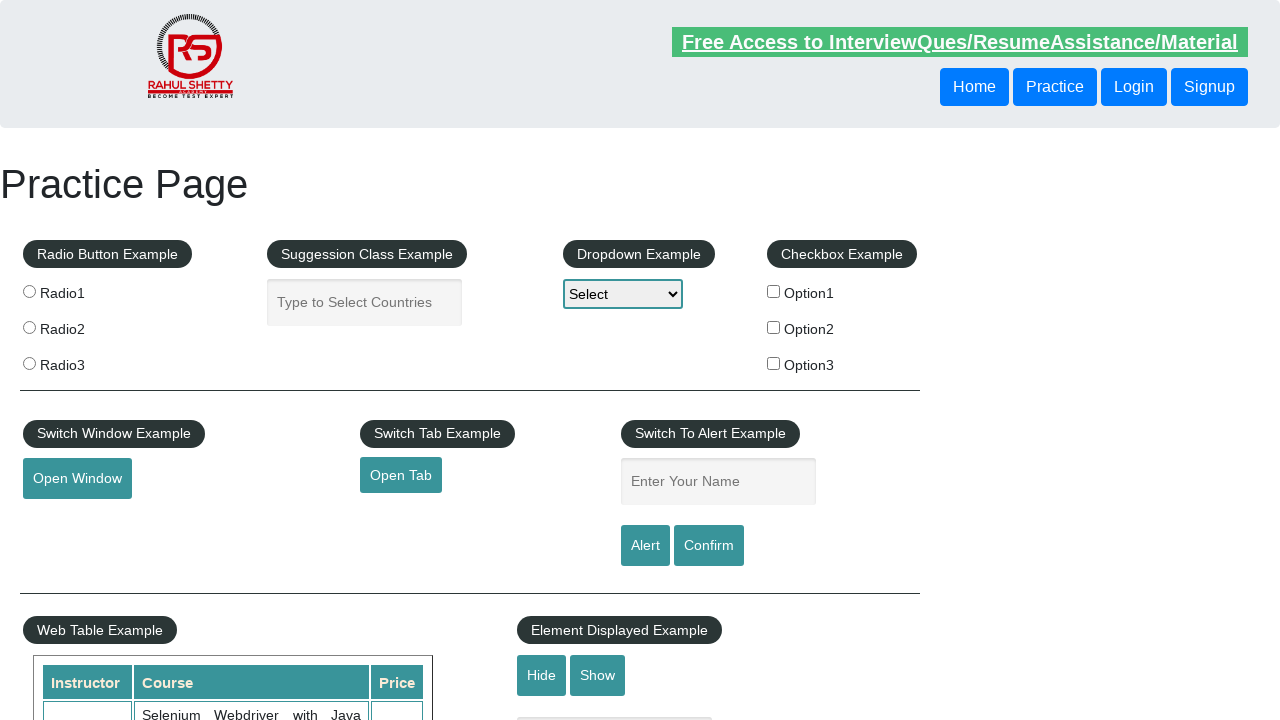